Navigates to Selenium downloads page, performs right-click actions on the Downloads heading, and scrolls down the page multiple times using keyboard actions

Starting URL: https://www.selenium.dev/downloads/

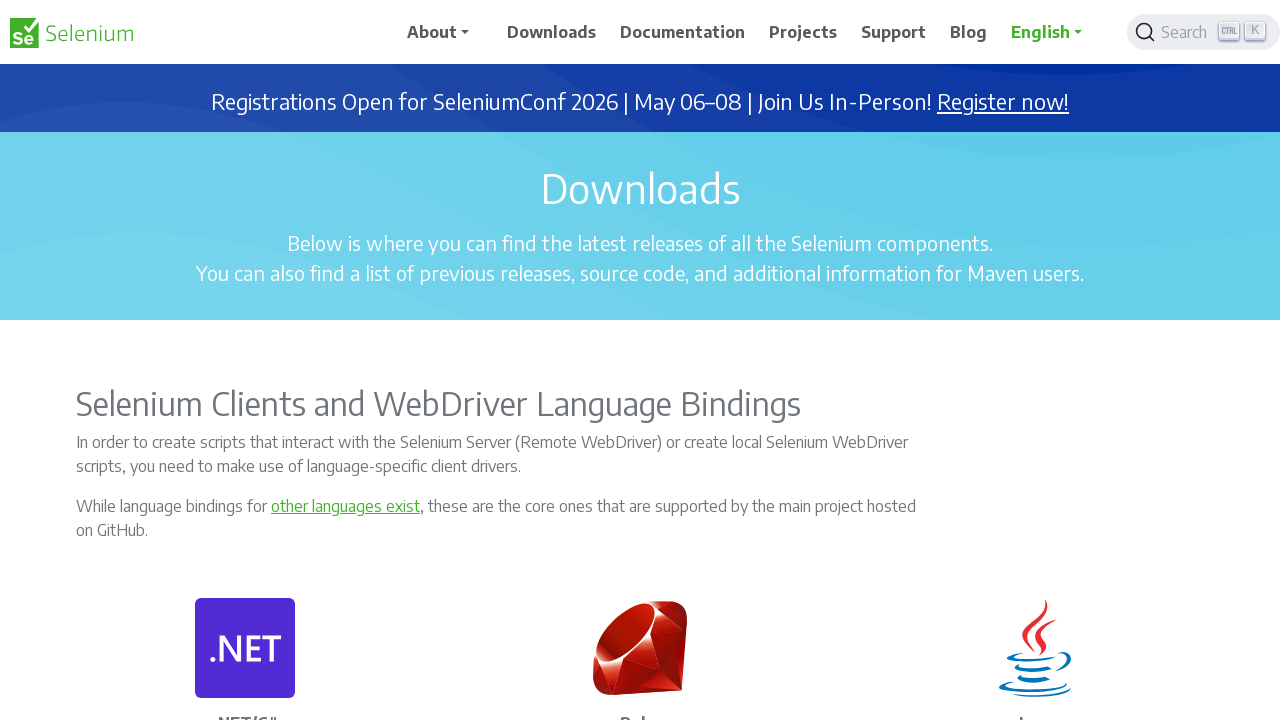

Located the Downloads heading element
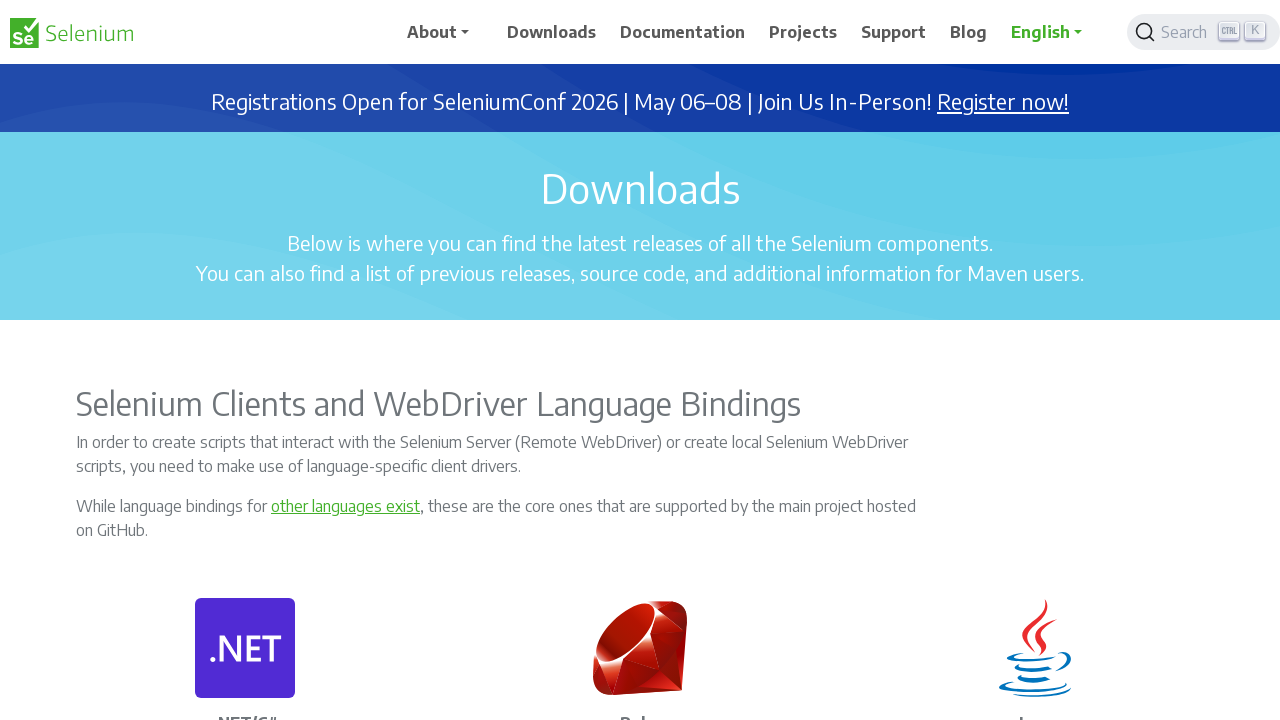

Performed first right-click on Downloads heading at (640, 188) on xpath=//h1[.='Downloads']
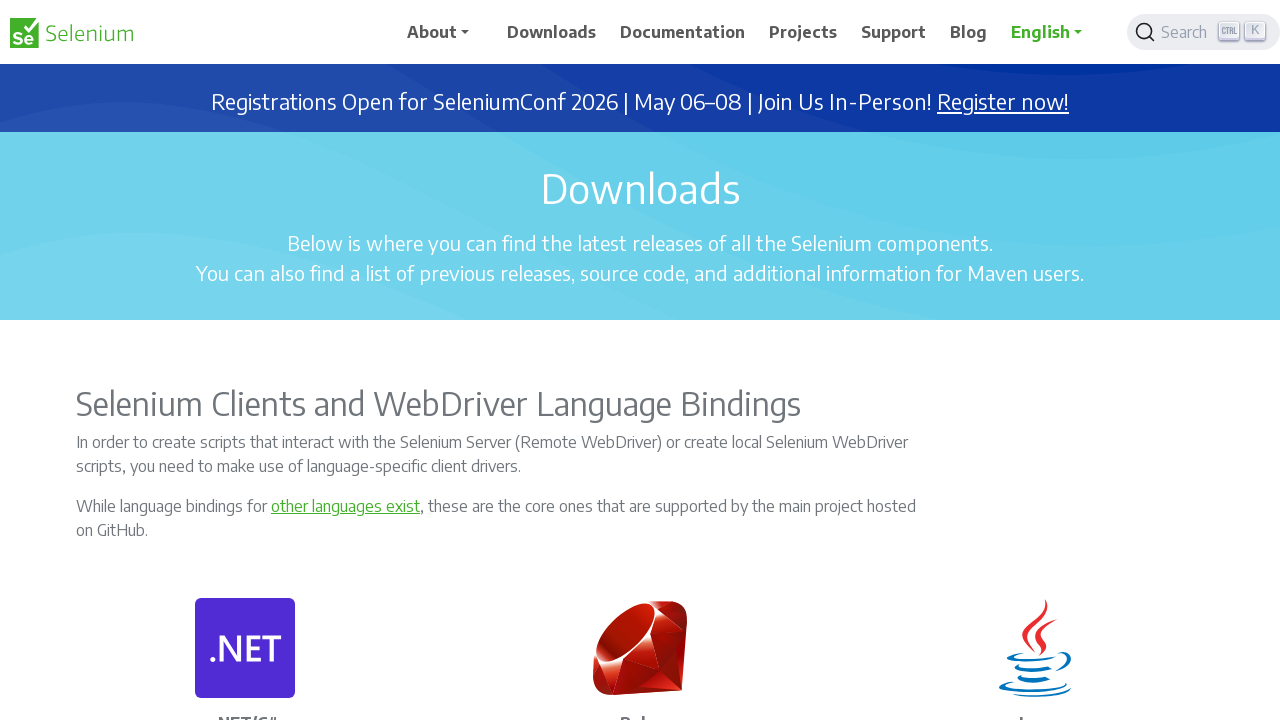

Performed second right-click on Downloads heading at (640, 188) on xpath=//h1[.='Downloads']
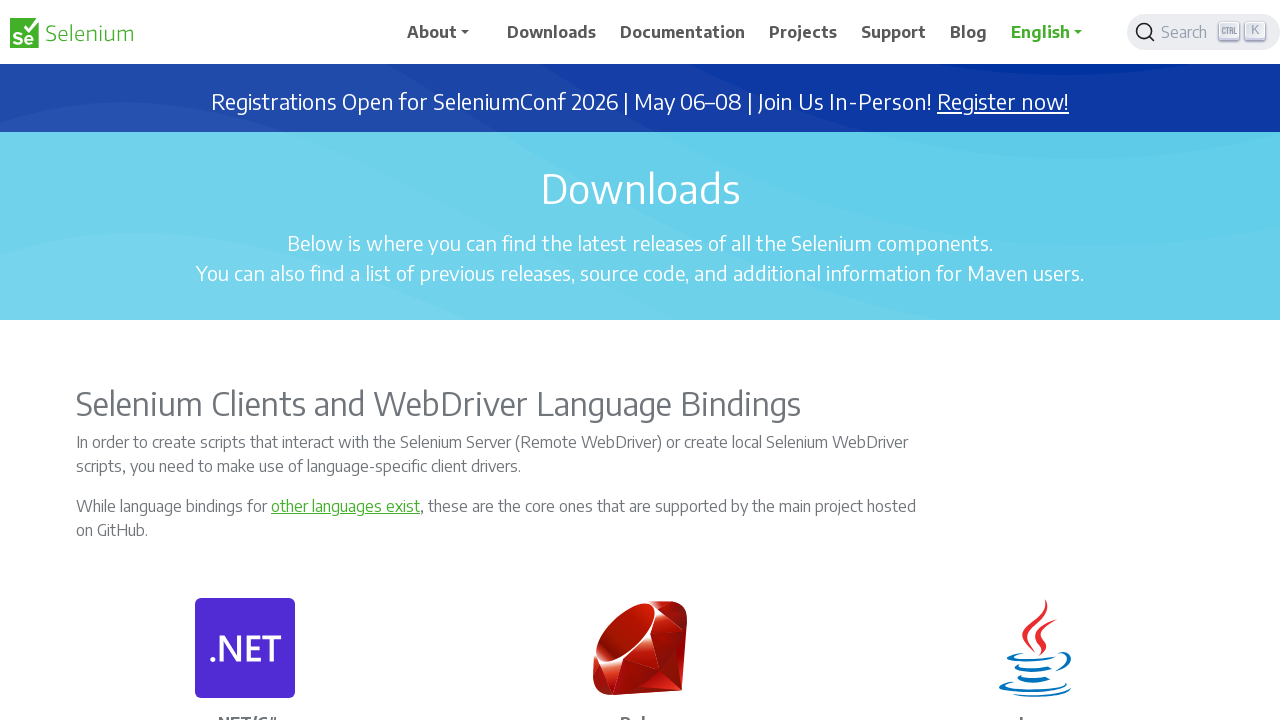

Pressed Page Down key (scroll 1/10)
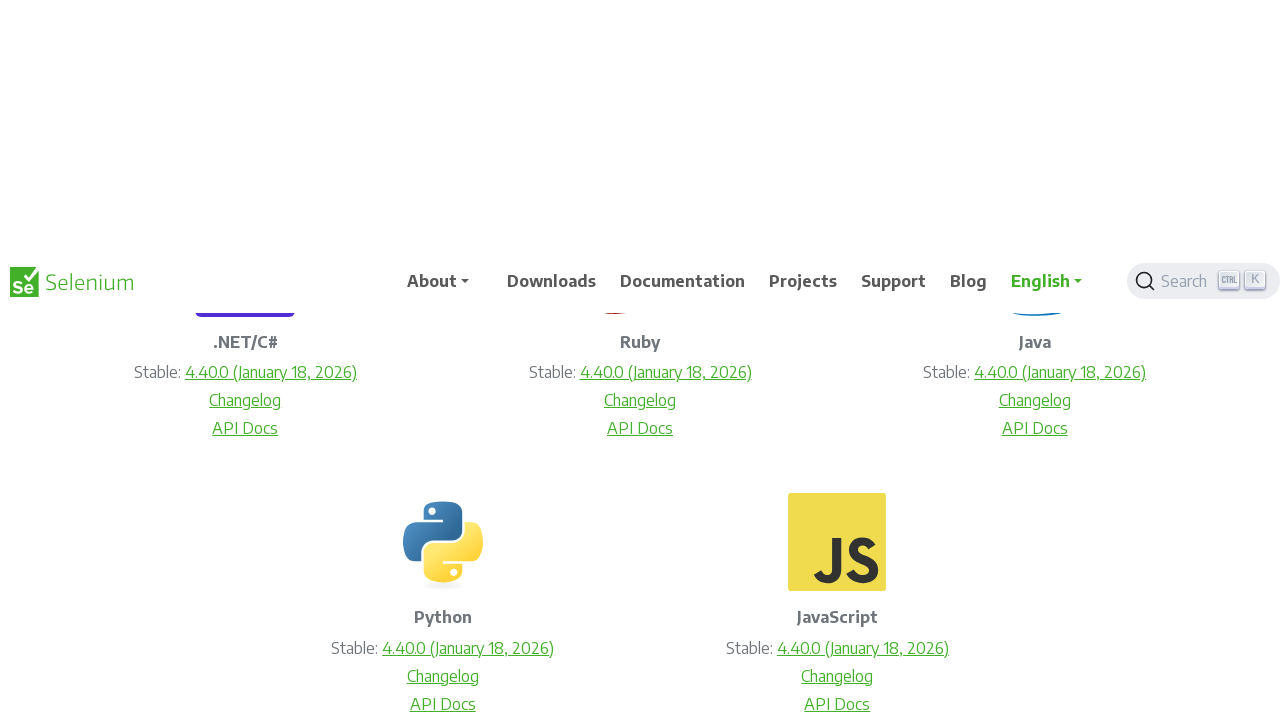

Waited 2 seconds after Page Down scroll 1/10
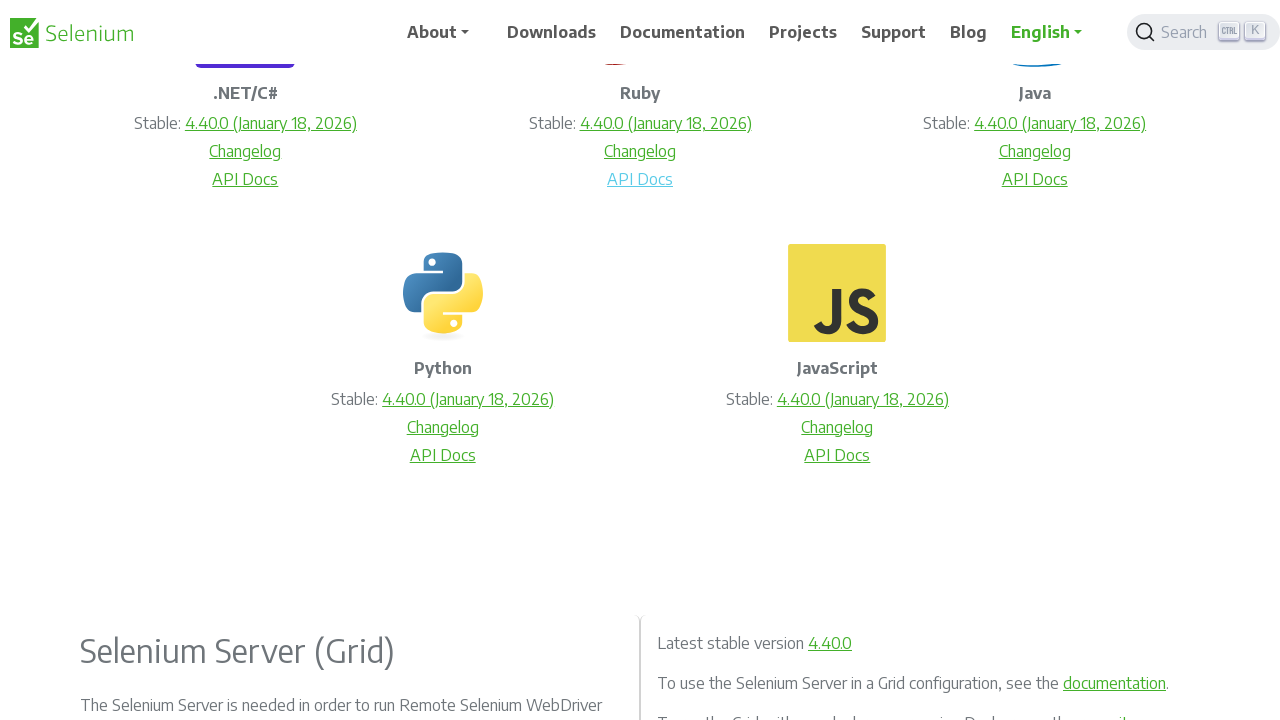

Pressed Page Down key (scroll 2/10)
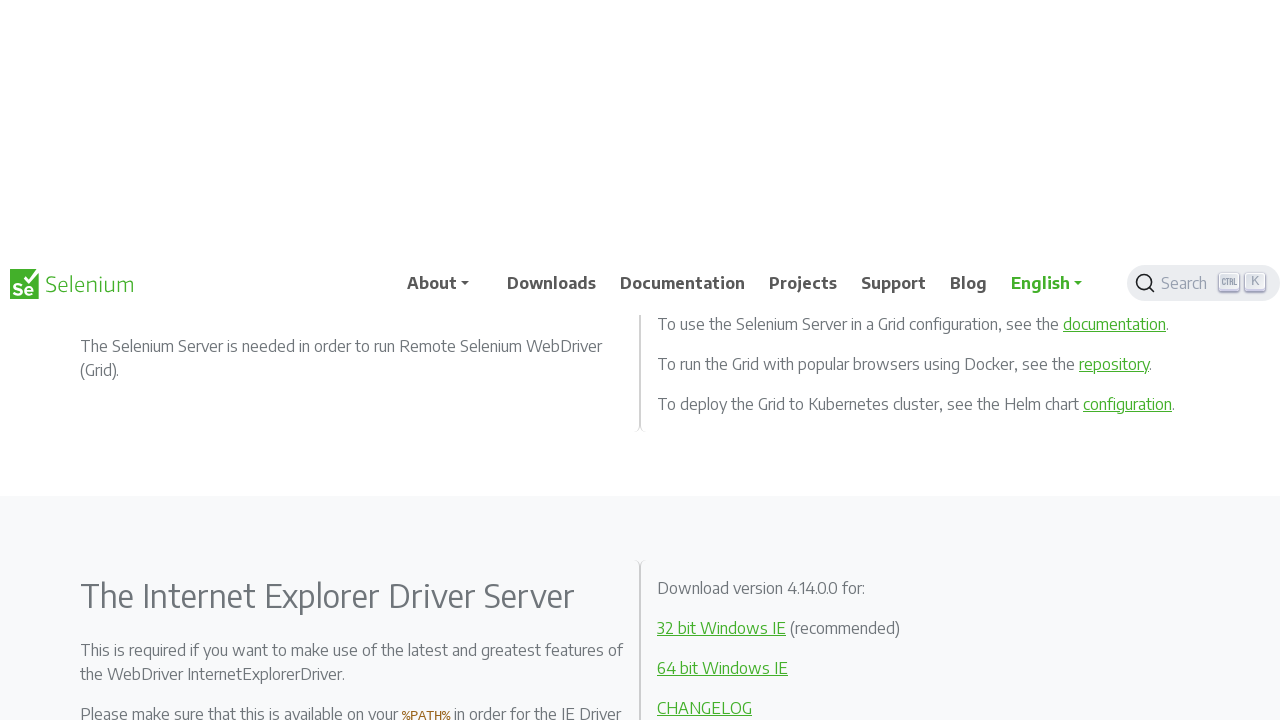

Waited 2 seconds after Page Down scroll 2/10
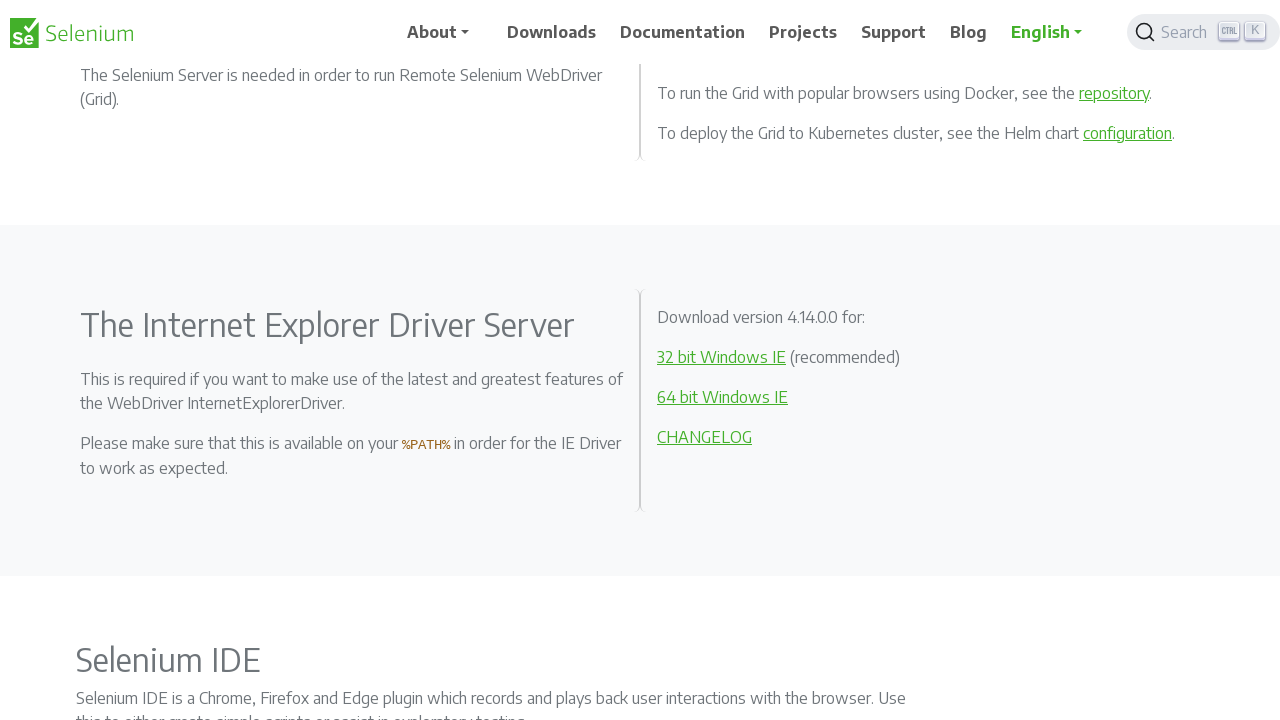

Pressed Page Down key (scroll 3/10)
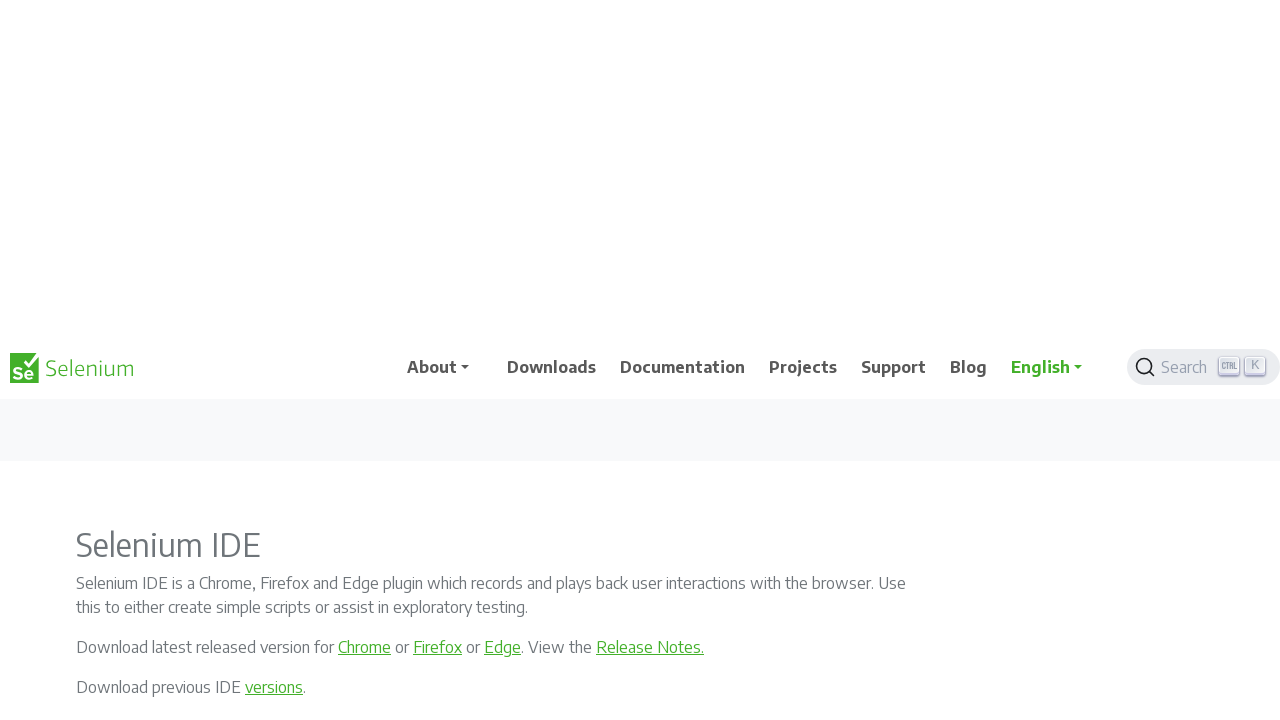

Waited 2 seconds after Page Down scroll 3/10
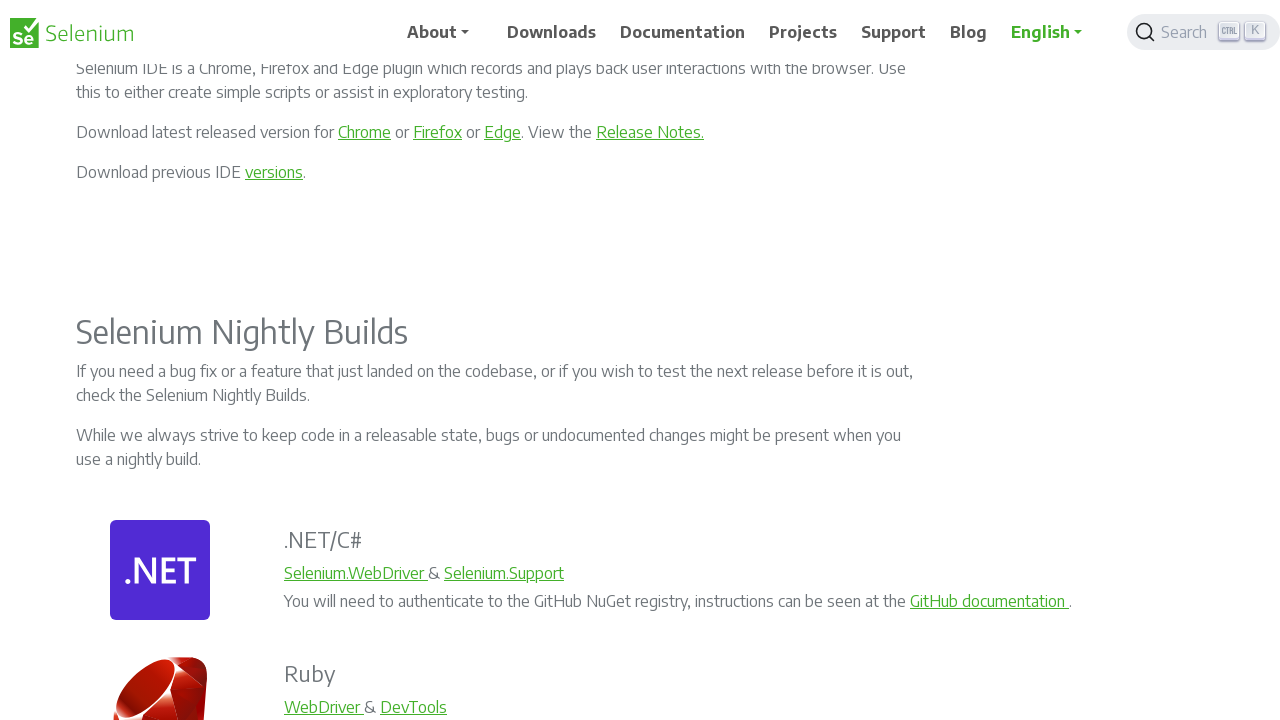

Pressed Page Down key (scroll 4/10)
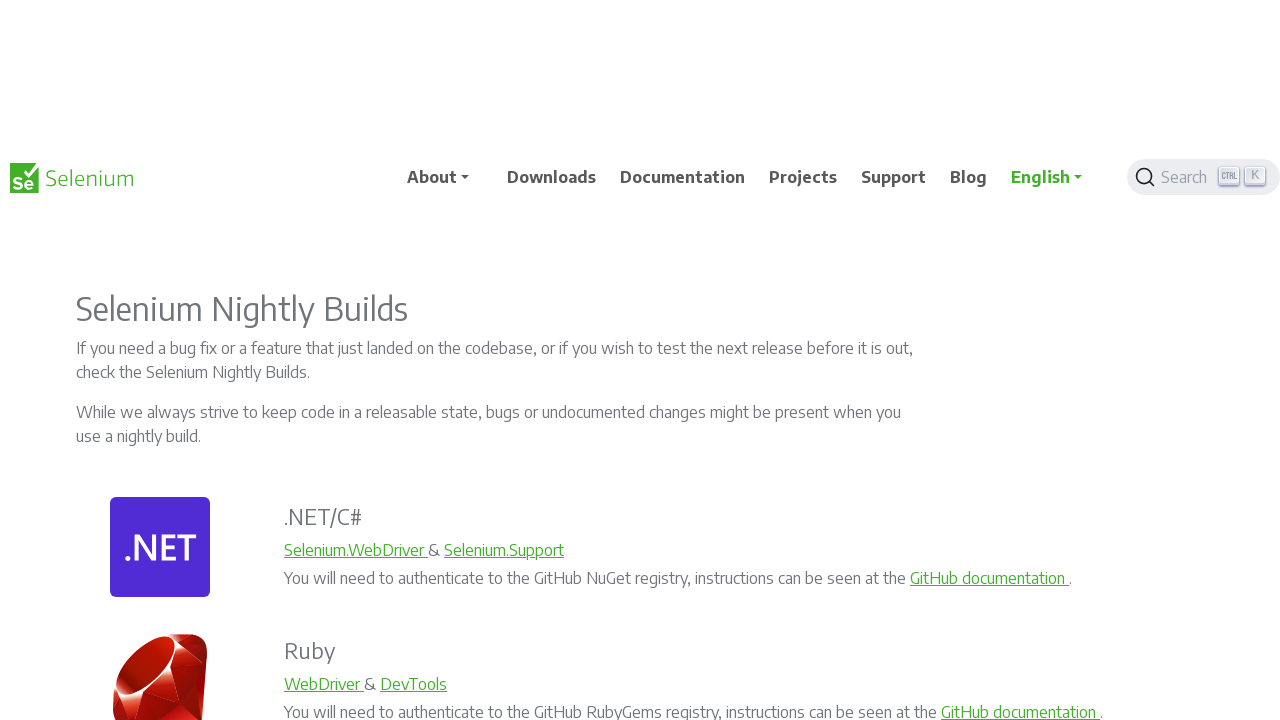

Waited 2 seconds after Page Down scroll 4/10
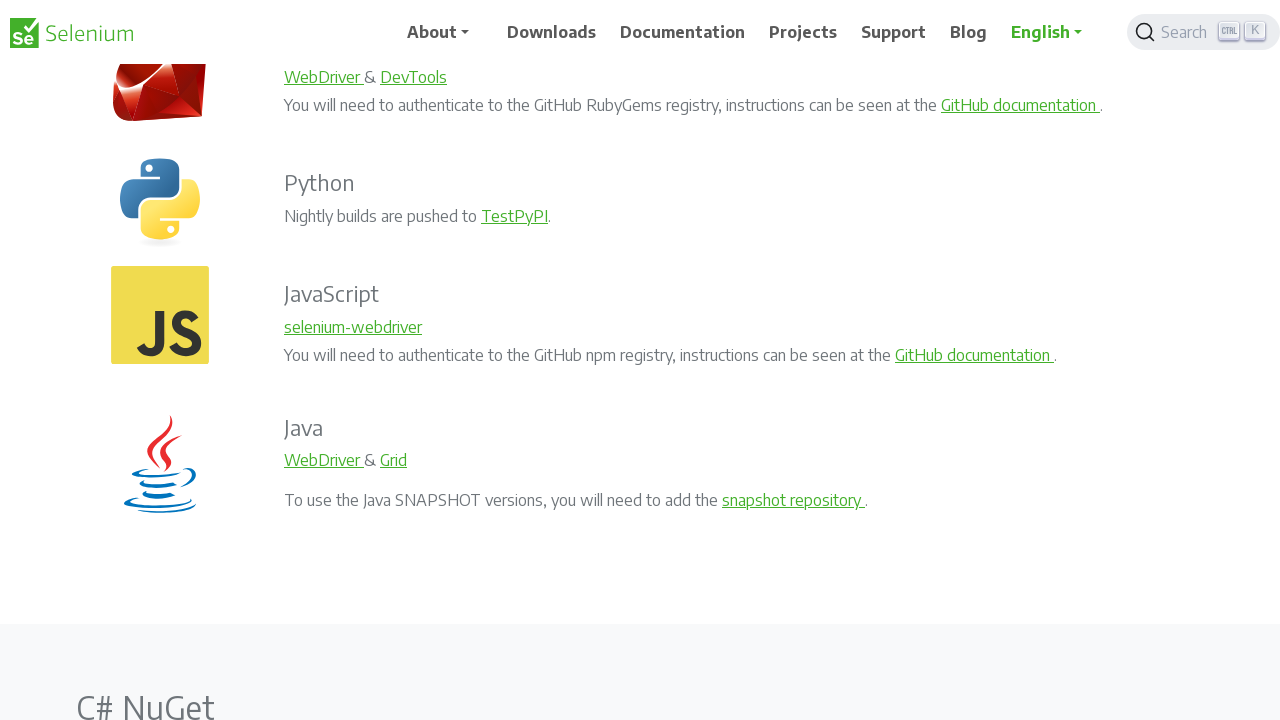

Pressed Page Down key (scroll 5/10)
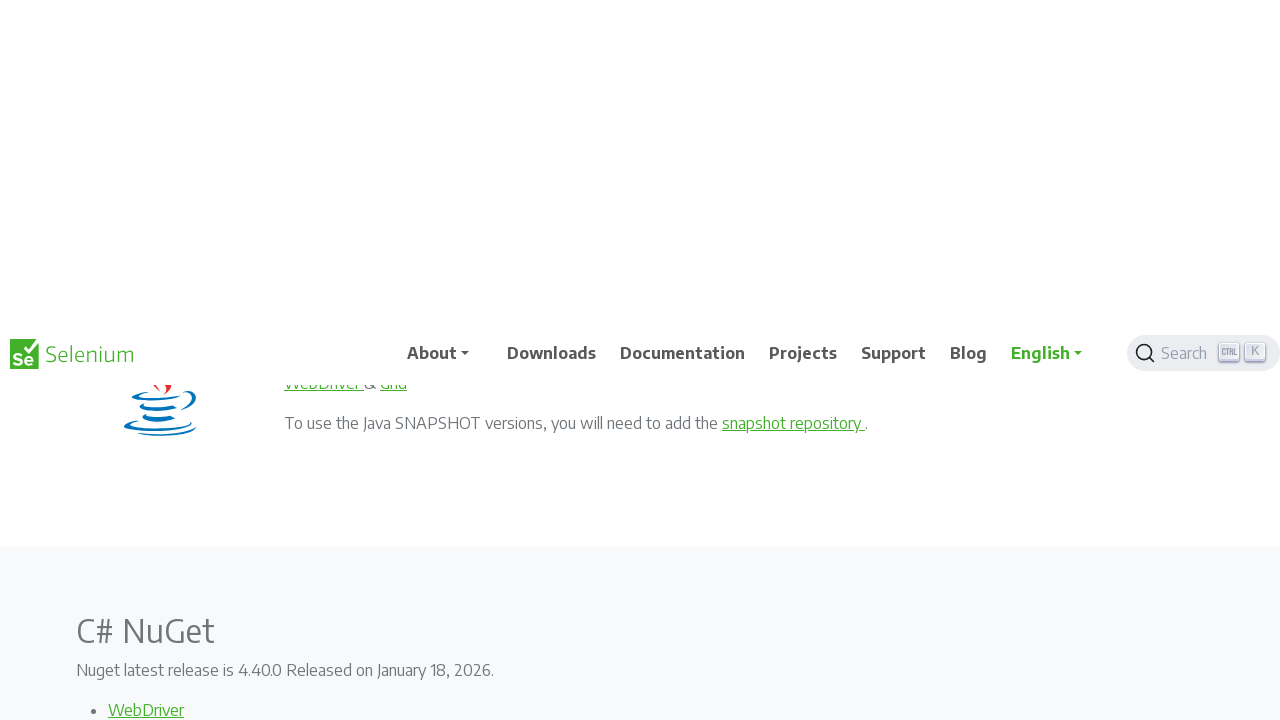

Waited 2 seconds after Page Down scroll 5/10
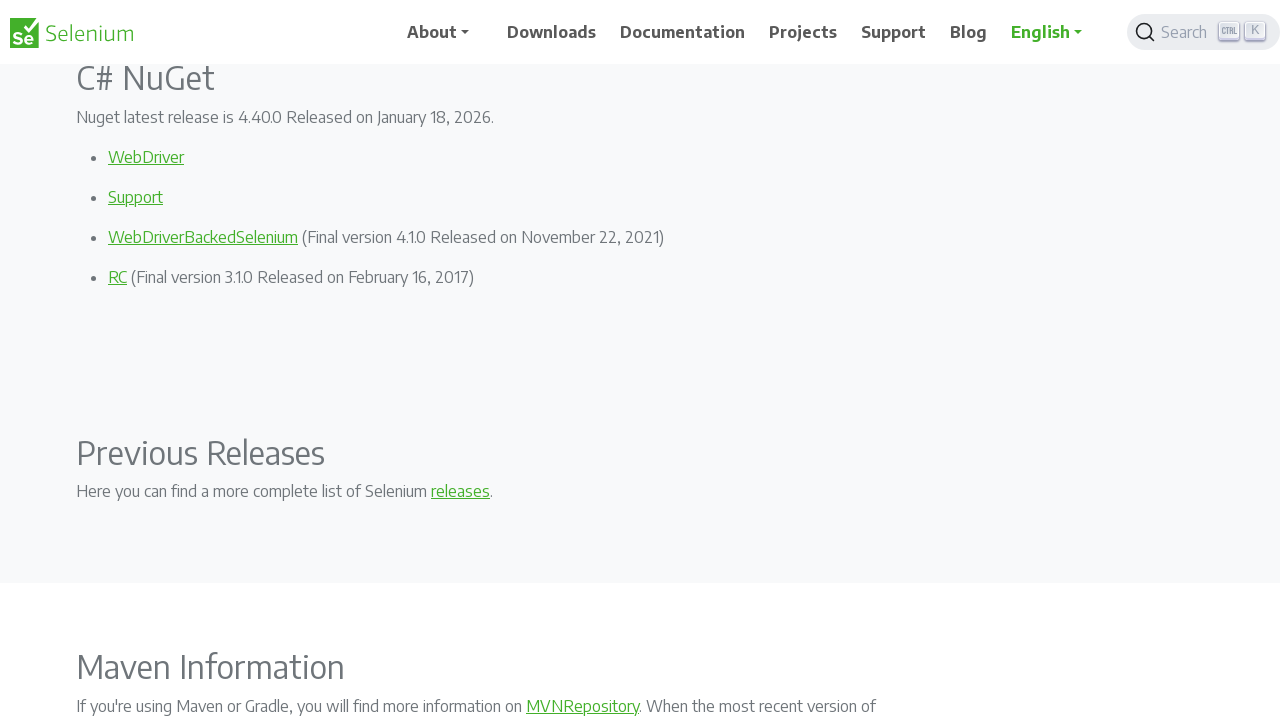

Pressed Page Down key (scroll 6/10)
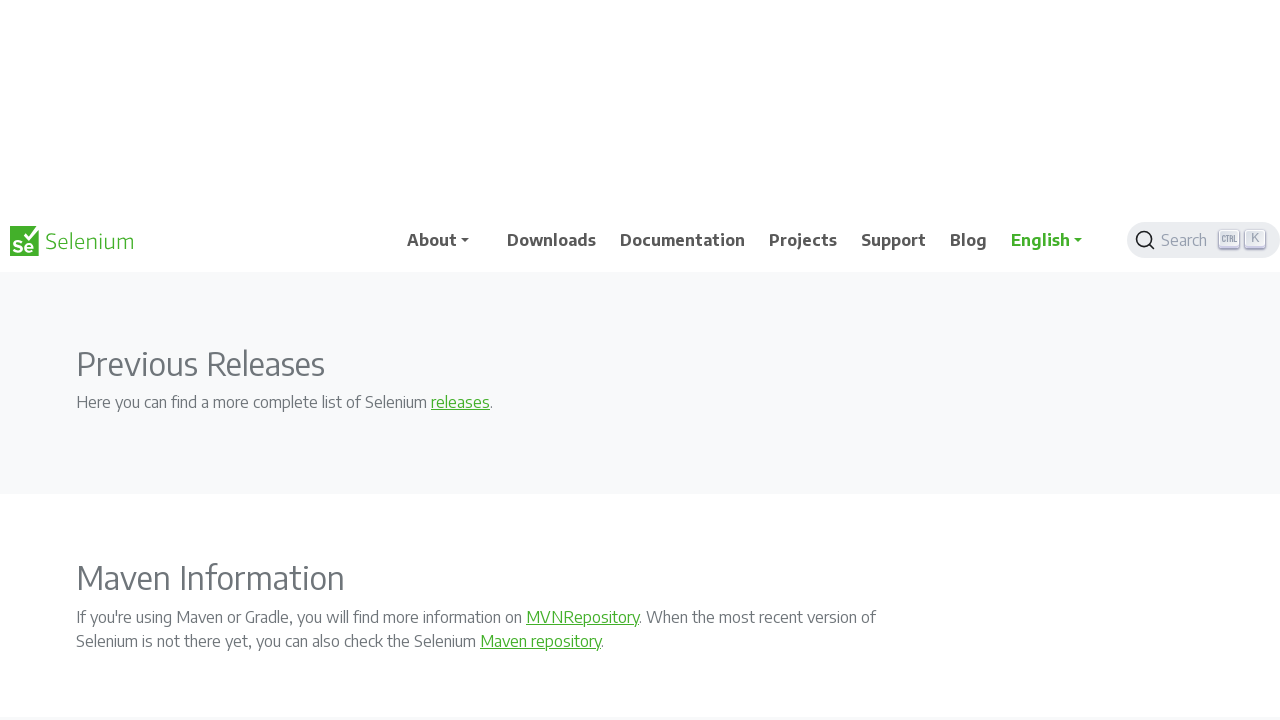

Waited 2 seconds after Page Down scroll 6/10
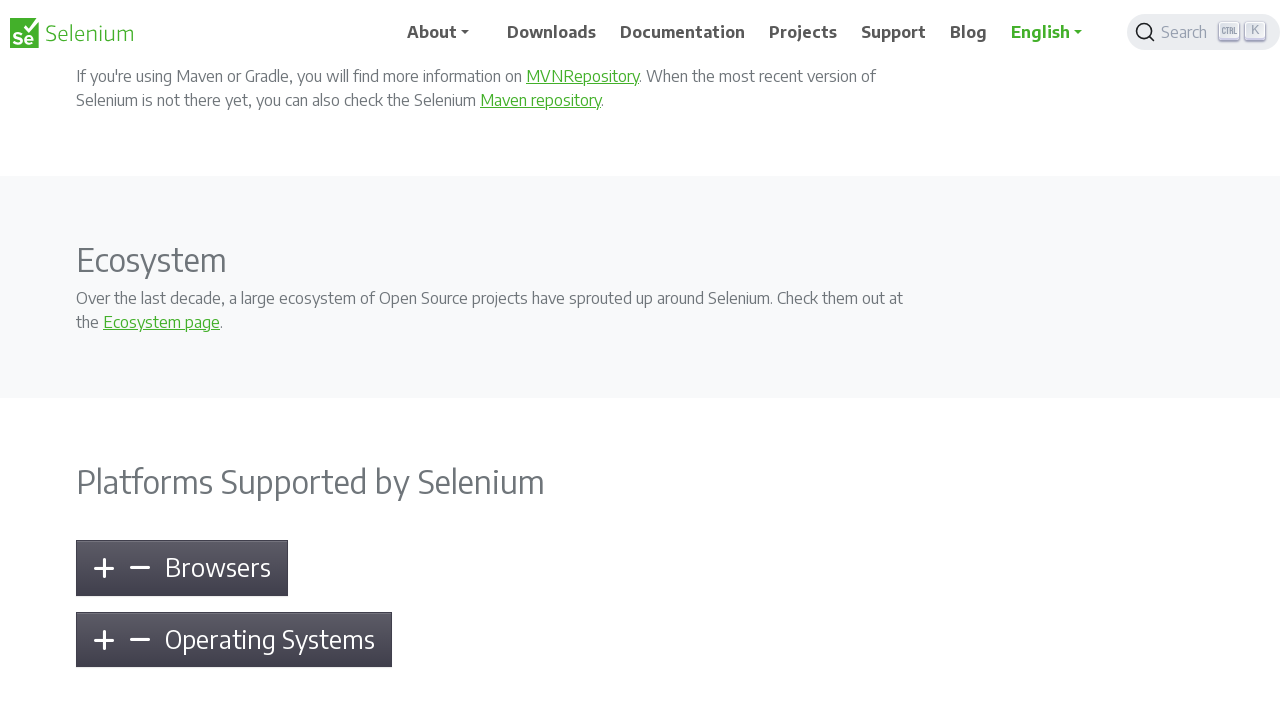

Pressed Page Down key (scroll 7/10)
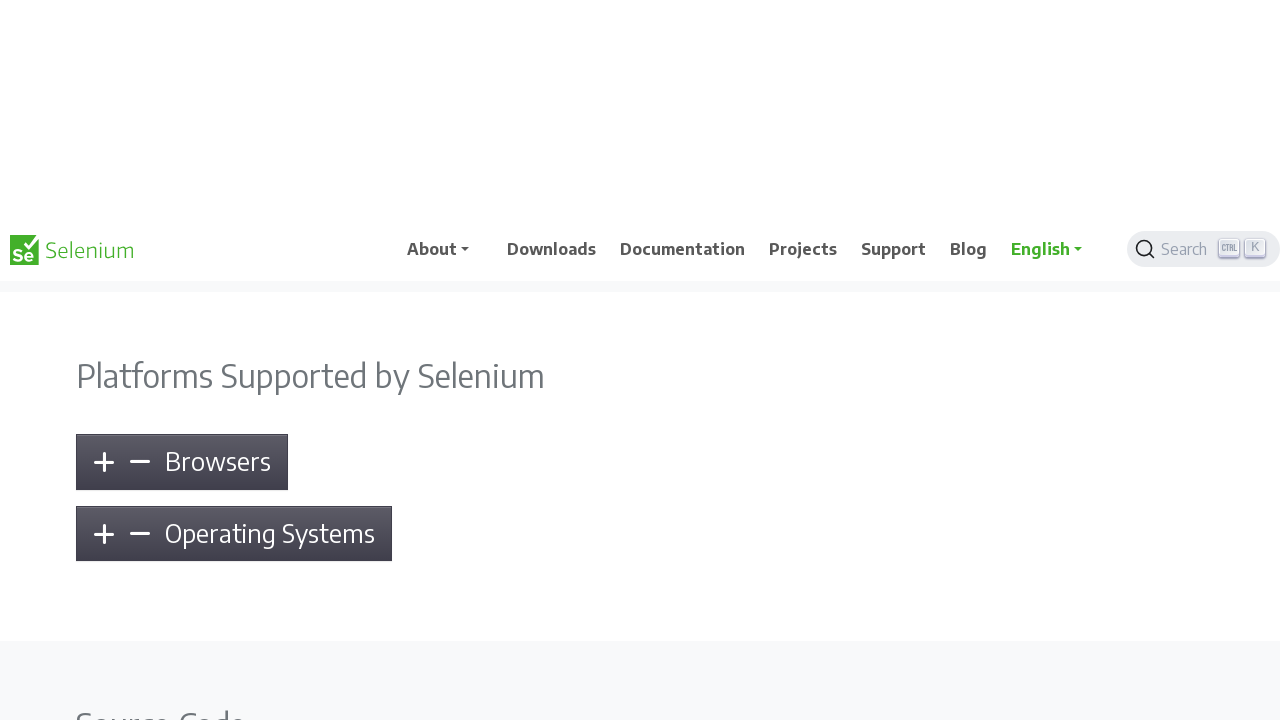

Waited 2 seconds after Page Down scroll 7/10
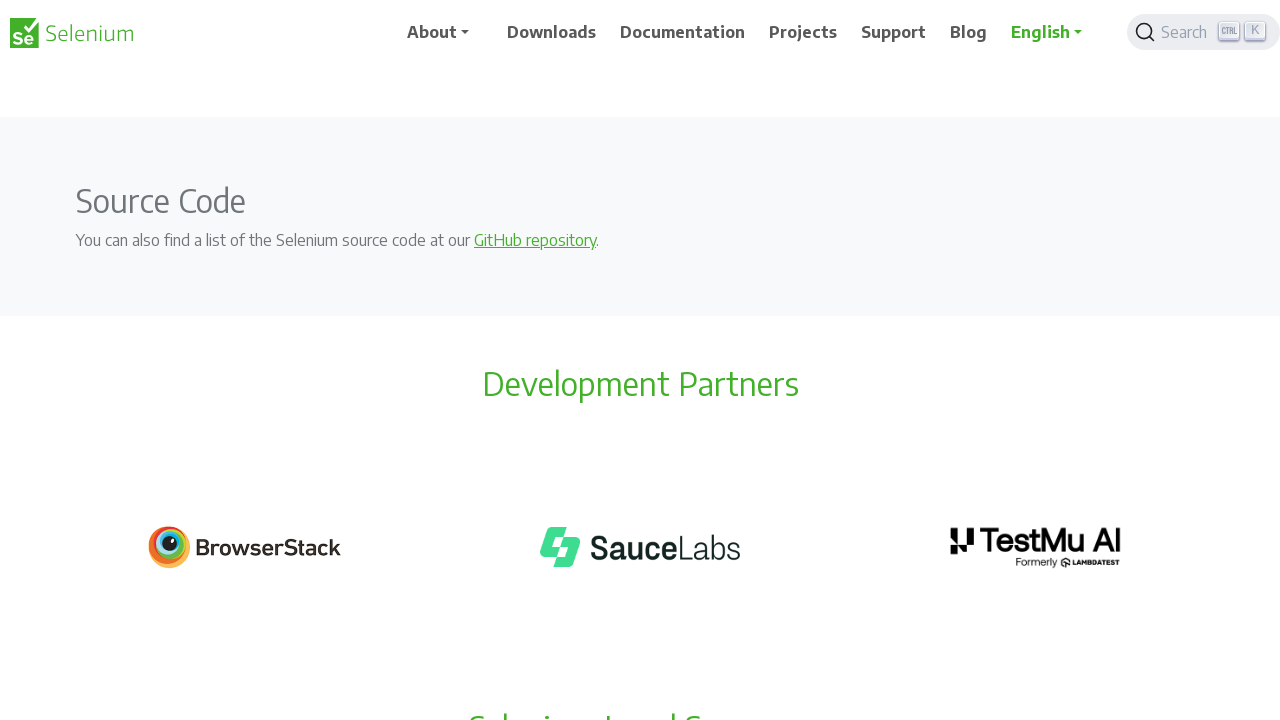

Pressed Page Down key (scroll 8/10)
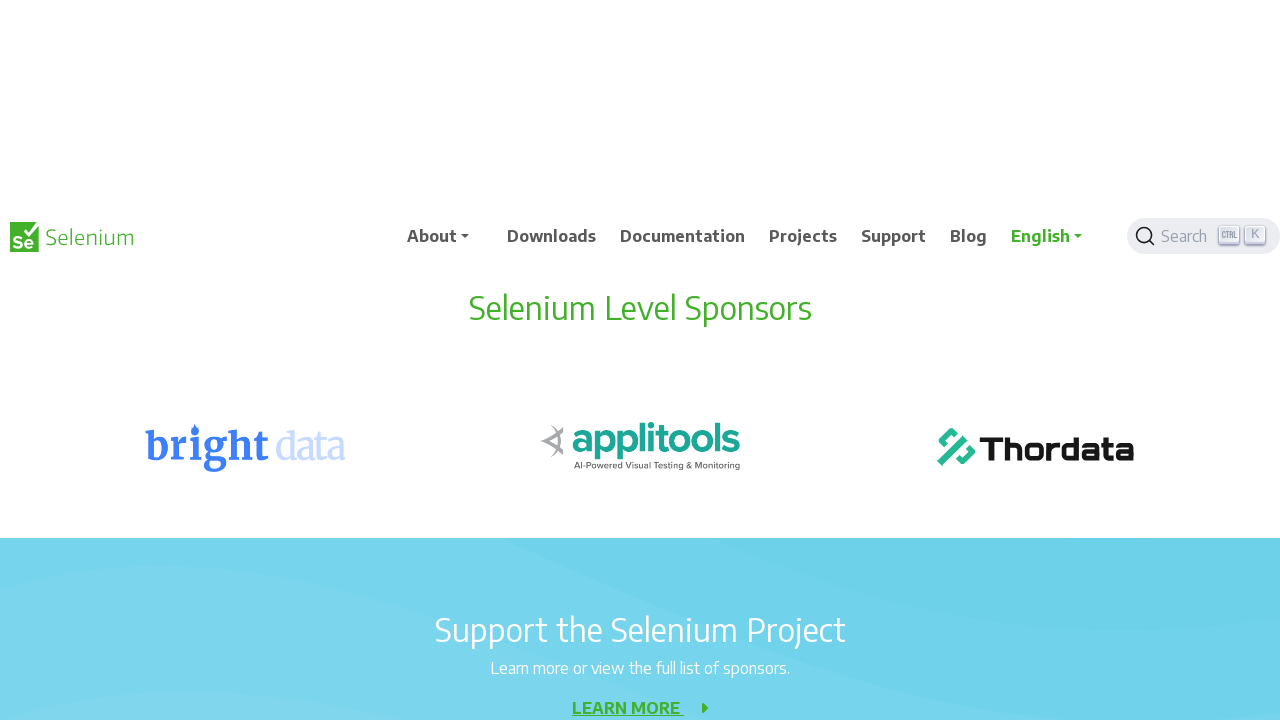

Waited 2 seconds after Page Down scroll 8/10
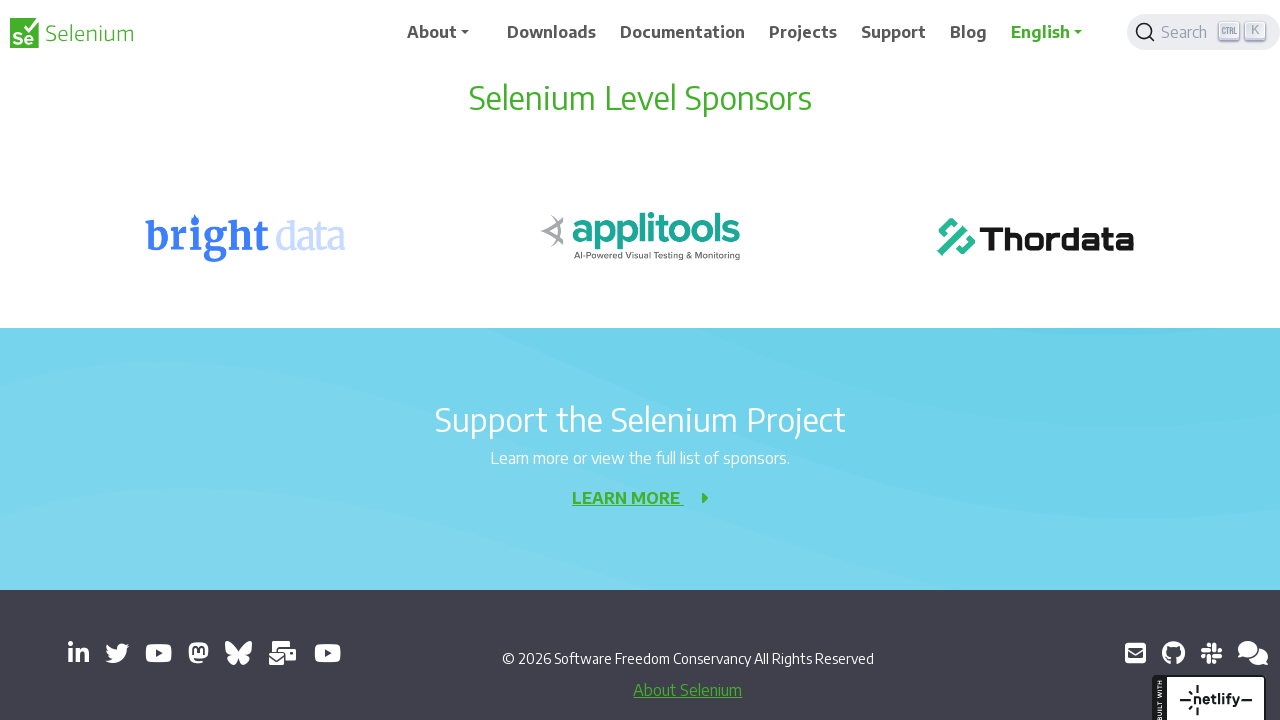

Pressed Page Down key (scroll 9/10)
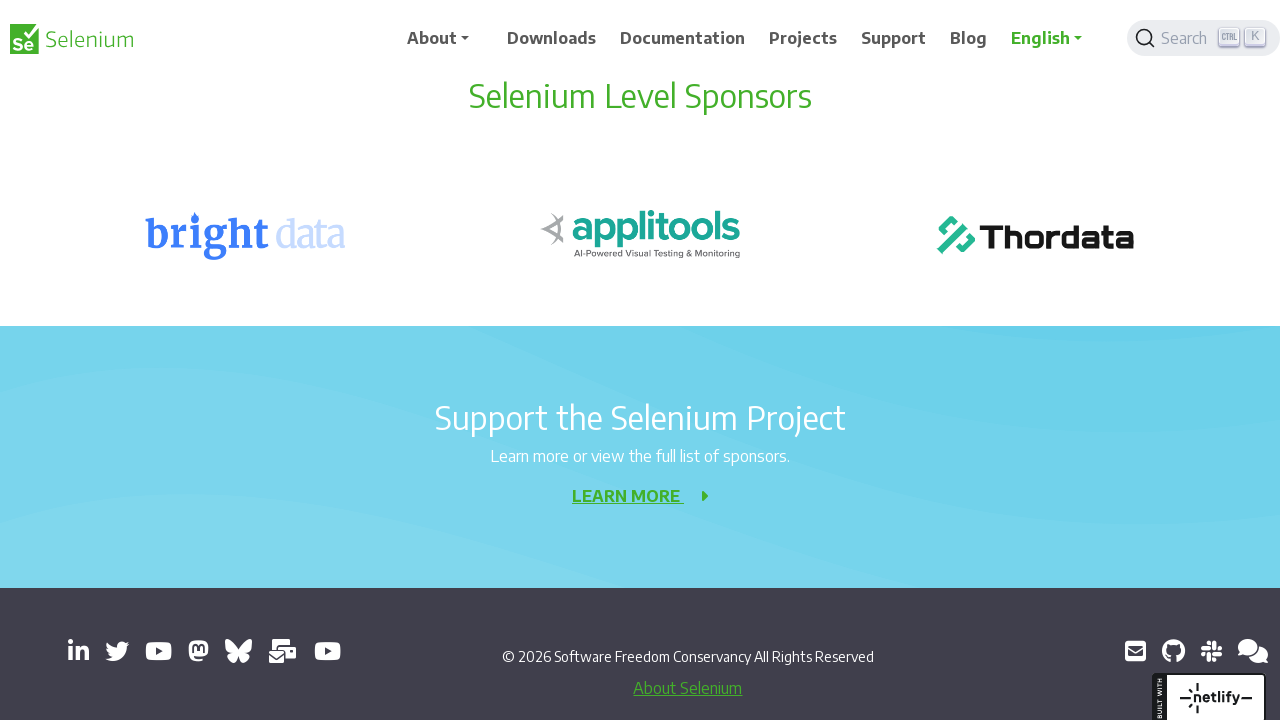

Waited 2 seconds after Page Down scroll 9/10
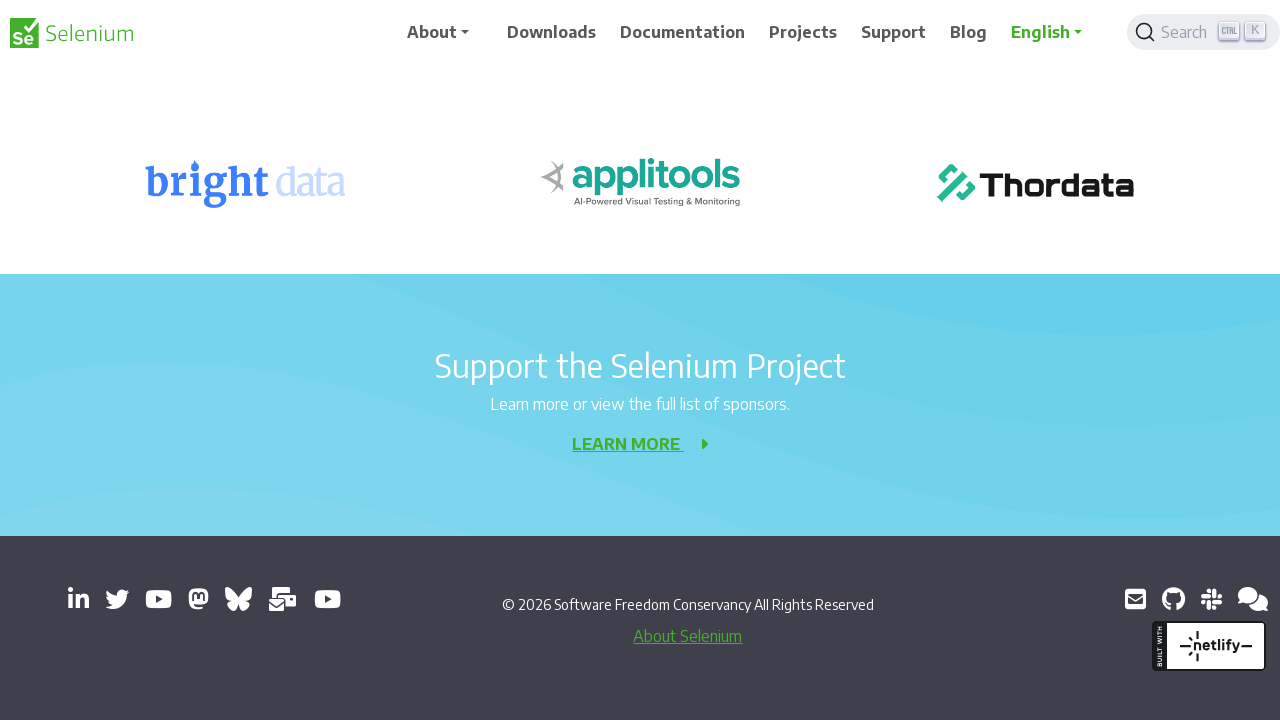

Pressed Page Down key (scroll 10/10)
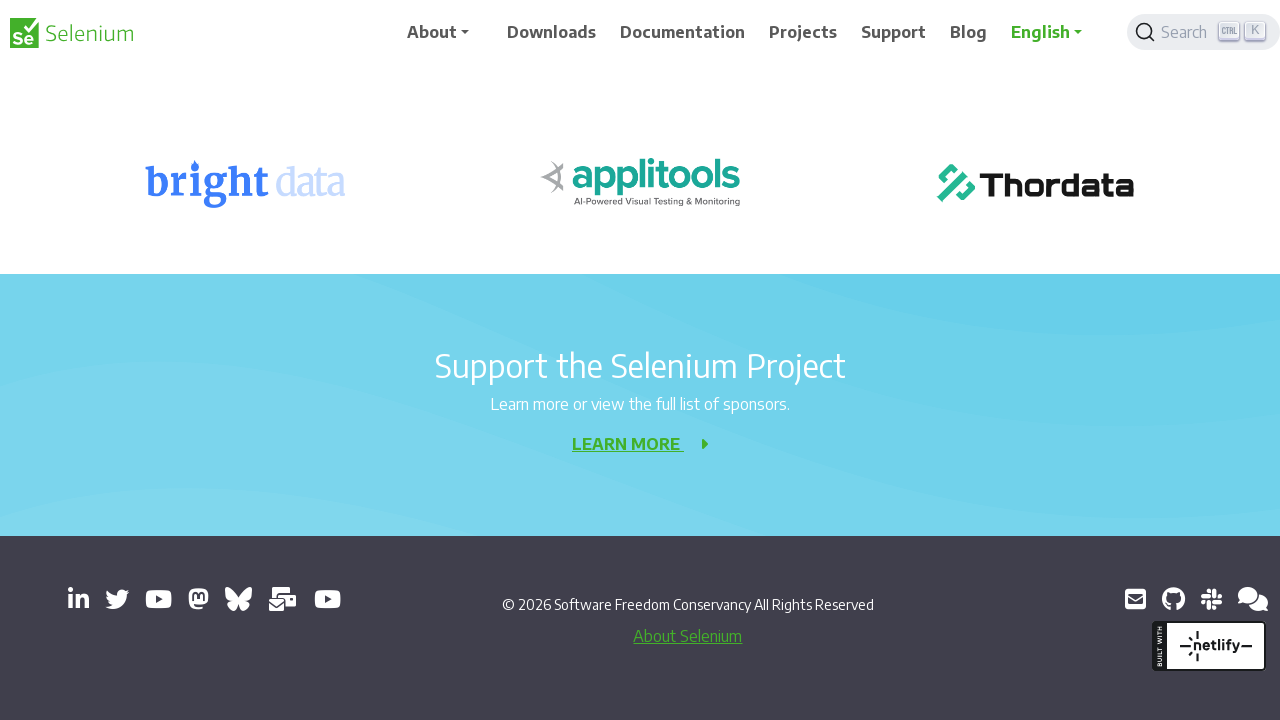

Waited 2 seconds after Page Down scroll 10/10
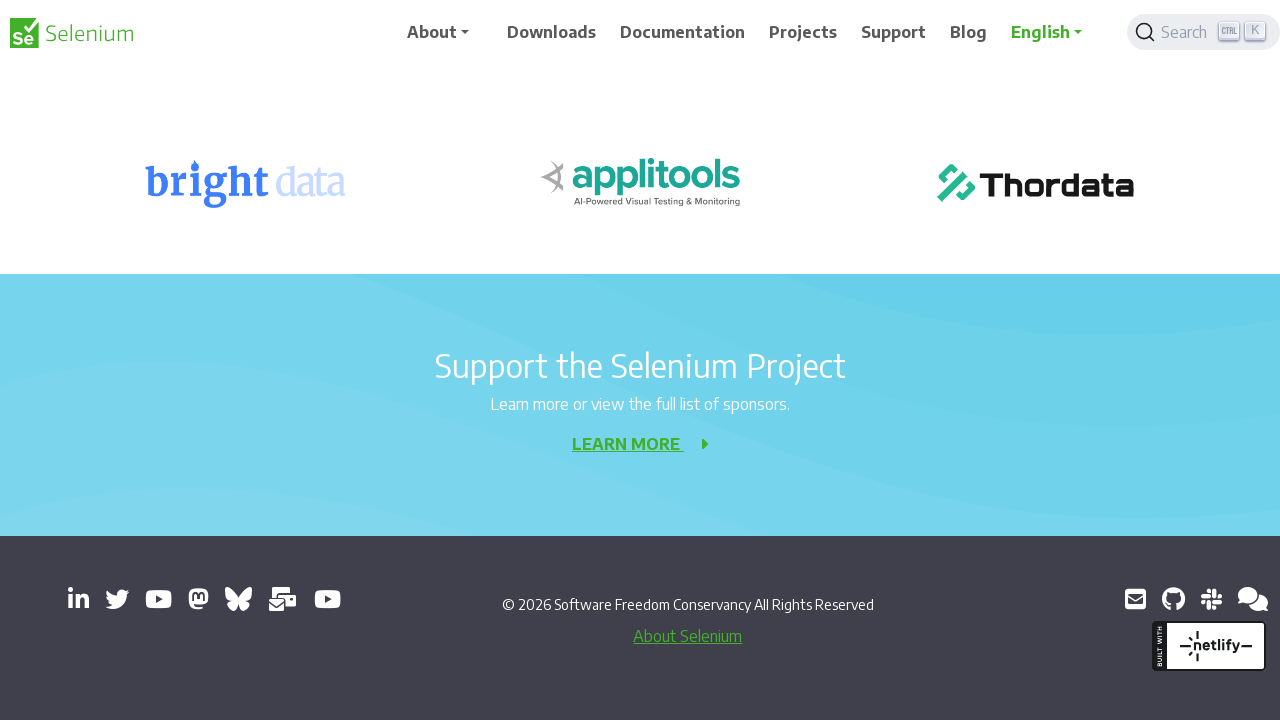

Pressed Enter key to select inspect option from context menu
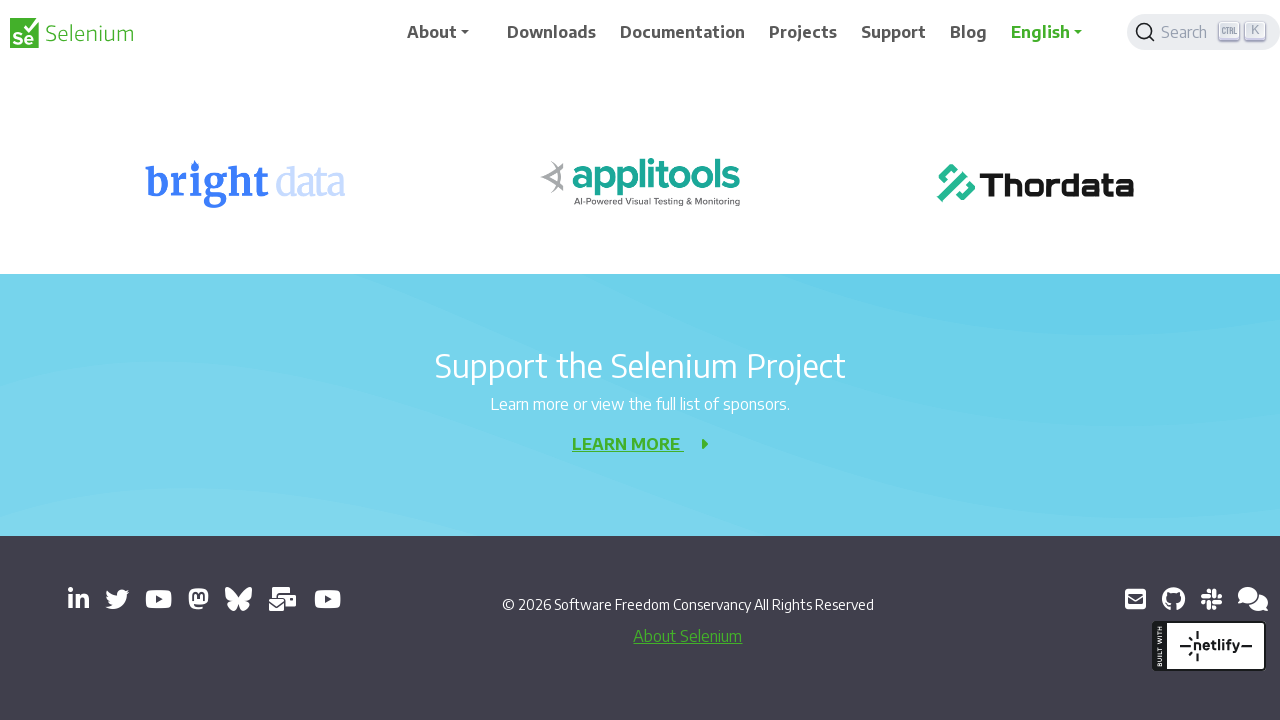

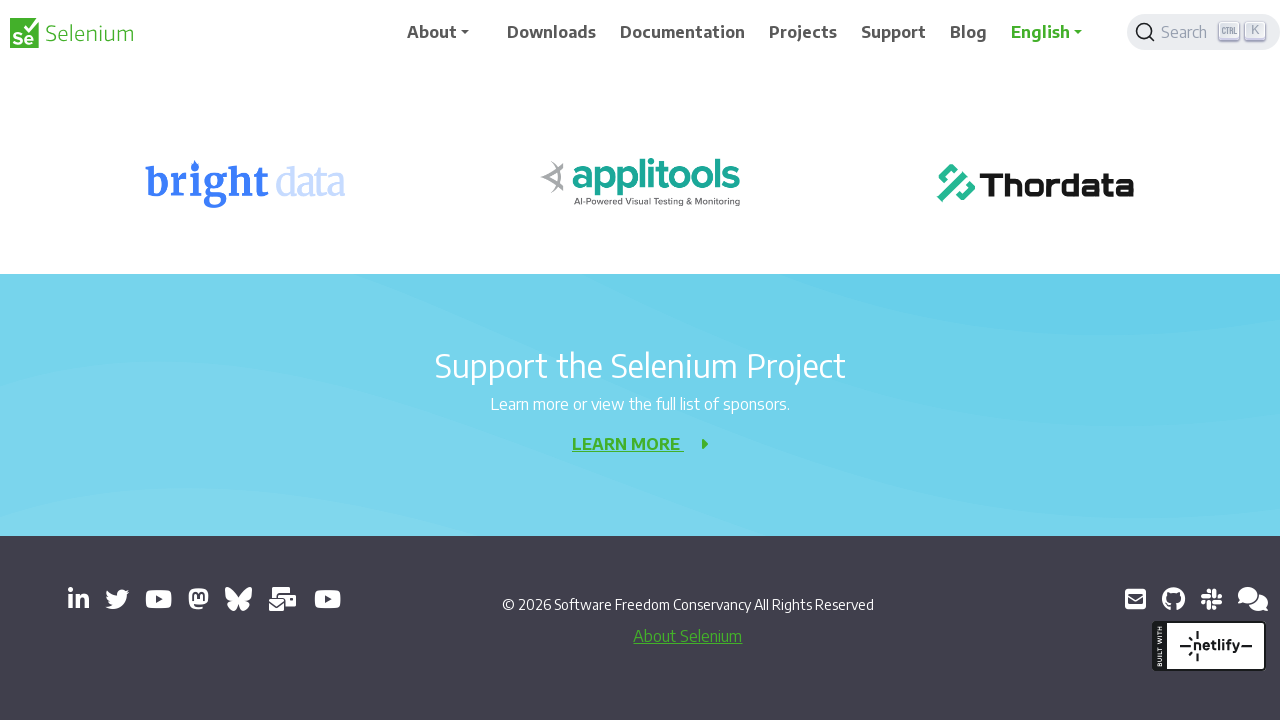